Tests new tab functionality by clicking button to open new tab and navigating to verify sample page content

Starting URL: https://demoqa.com/browser-windows

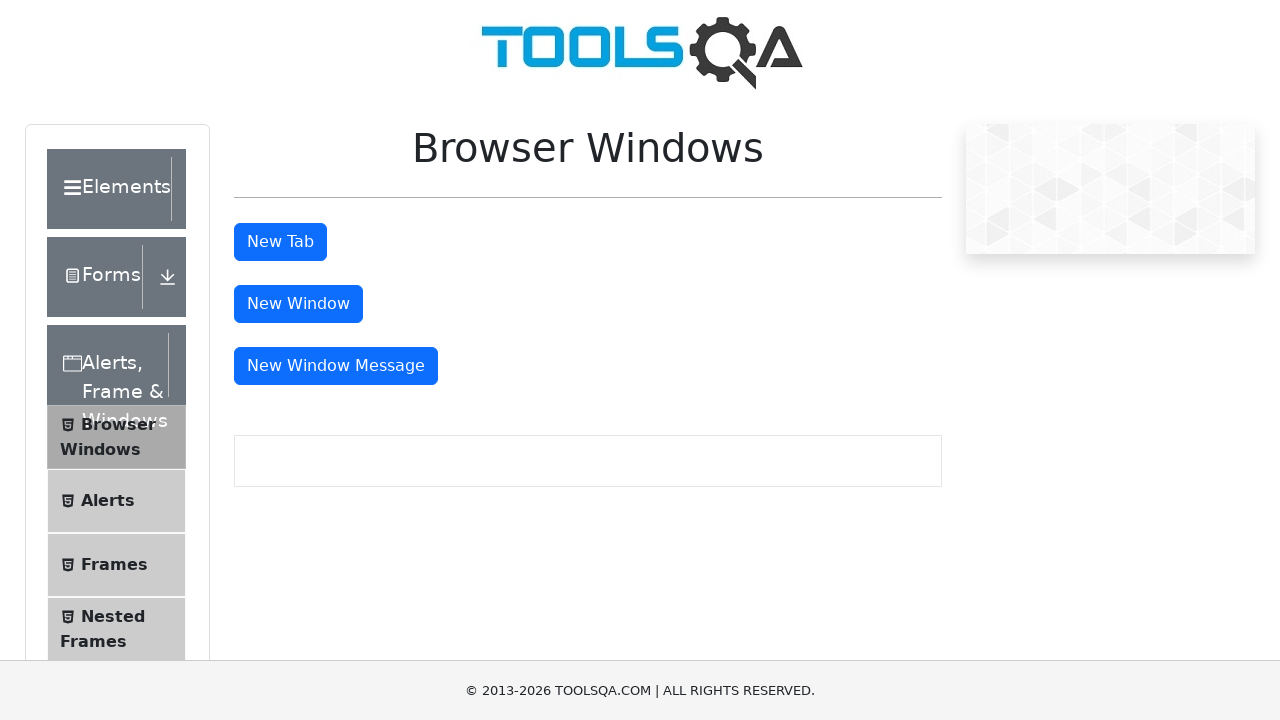

Verified that new tab button is enabled
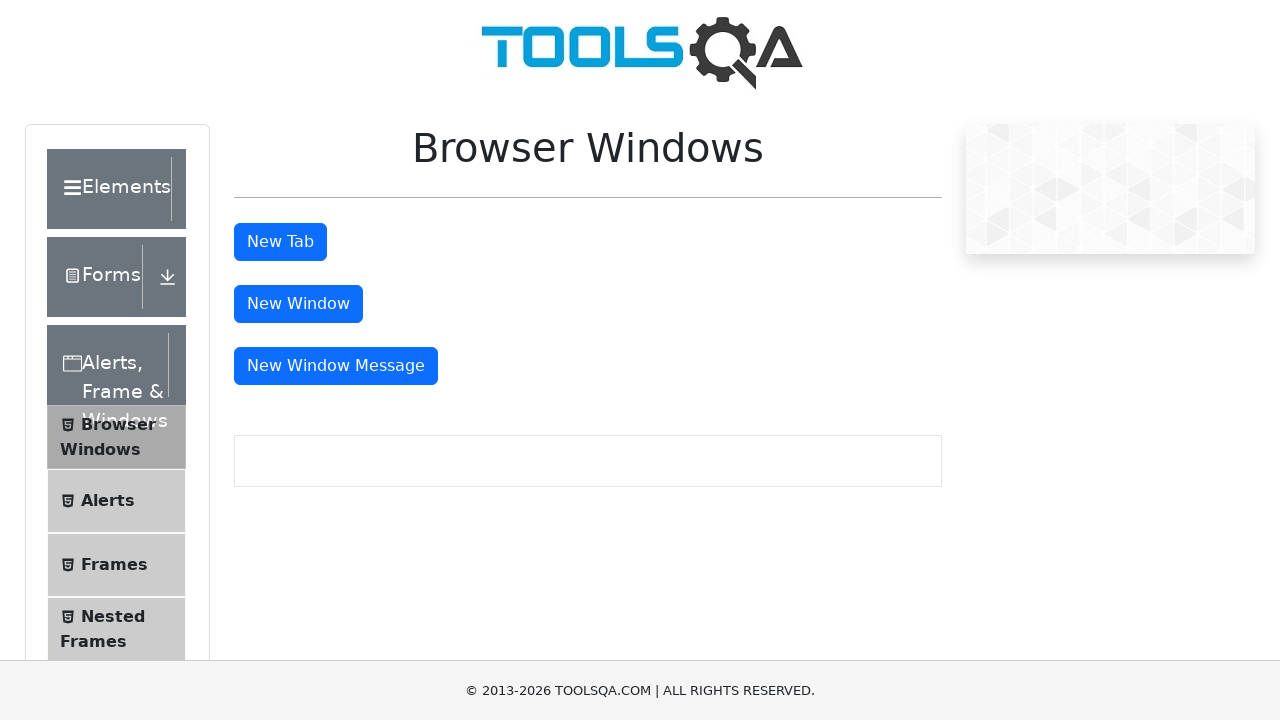

Clicked the new tab button at (280, 242) on #tabButton
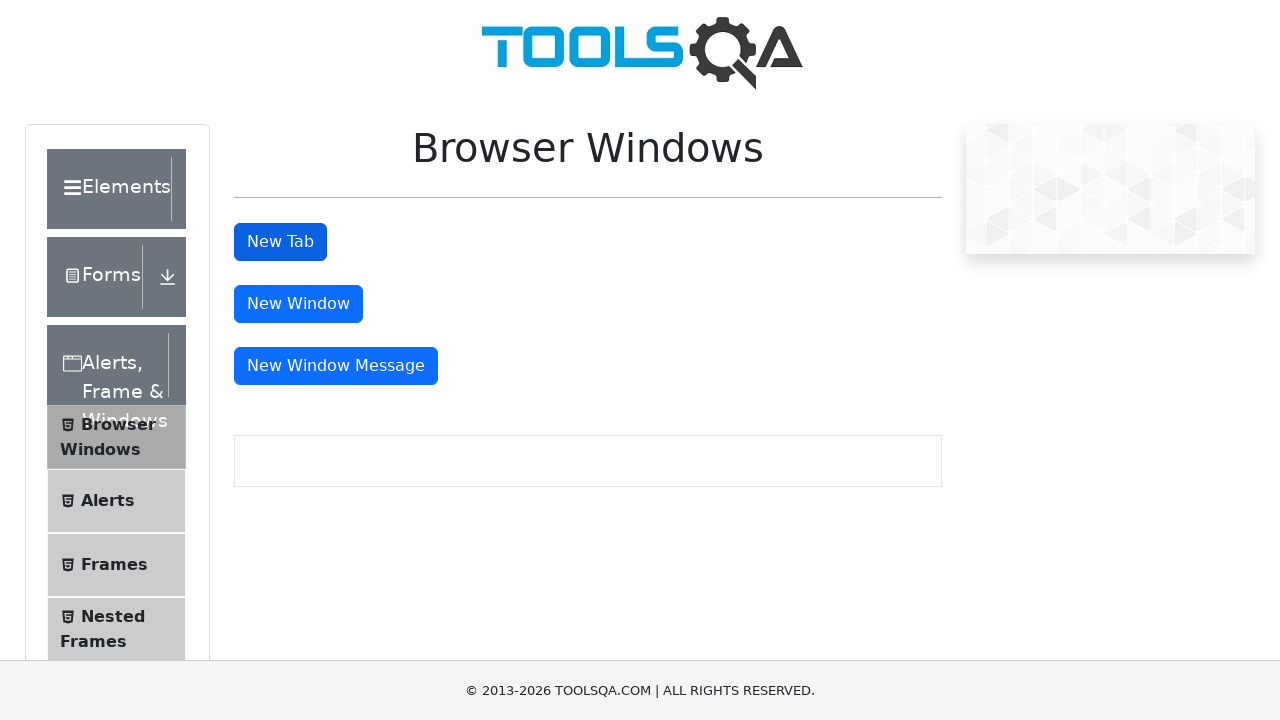

Navigated to sample page at https://demoqa.com/sample
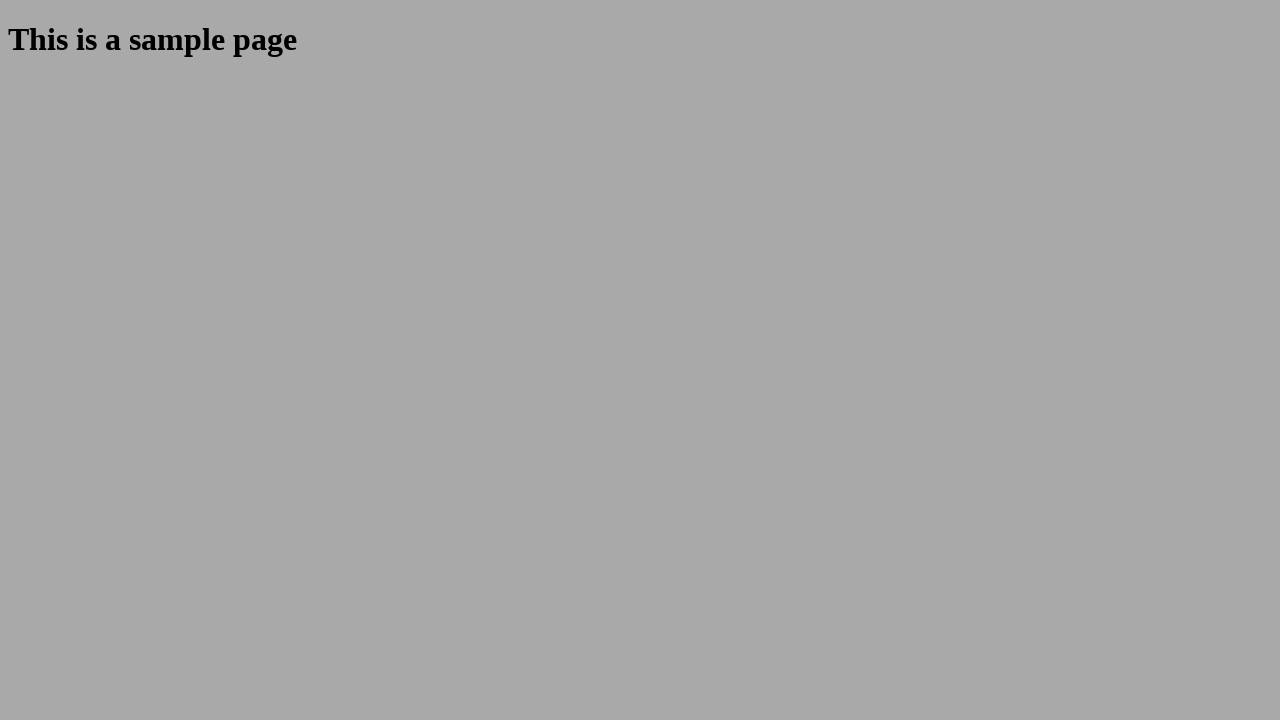

Verified sample page heading displays 'This is a sample page'
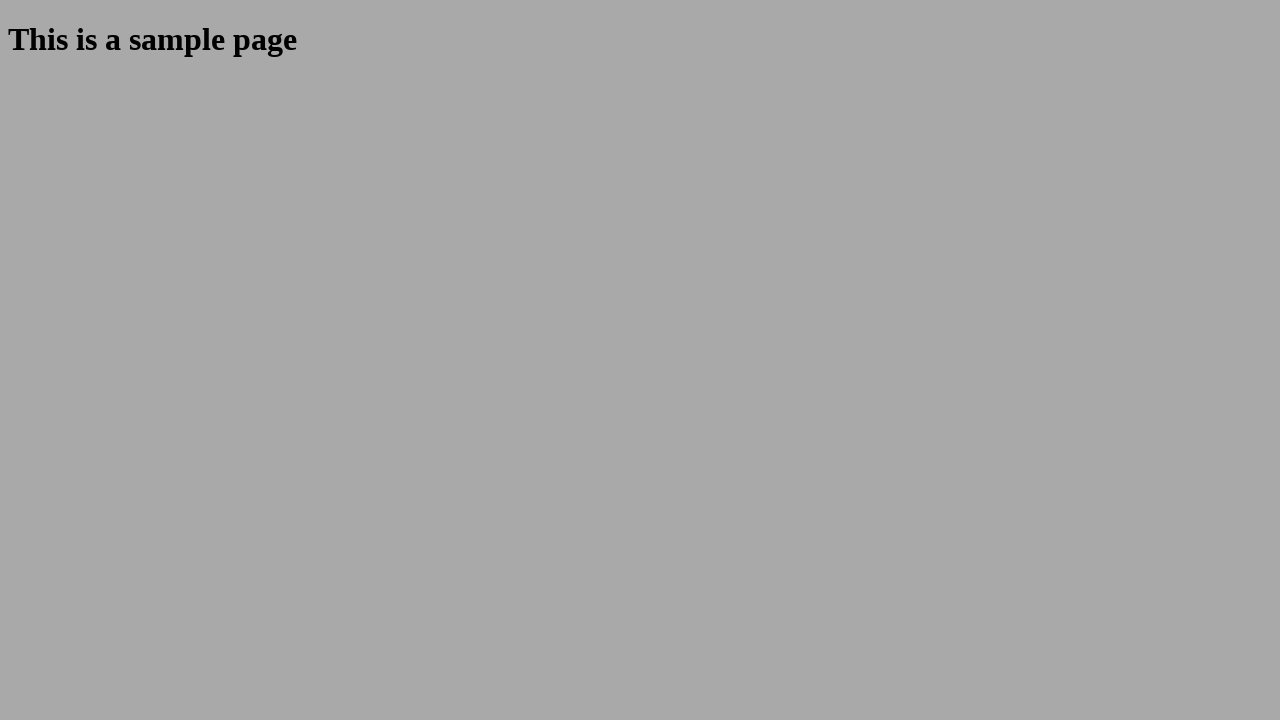

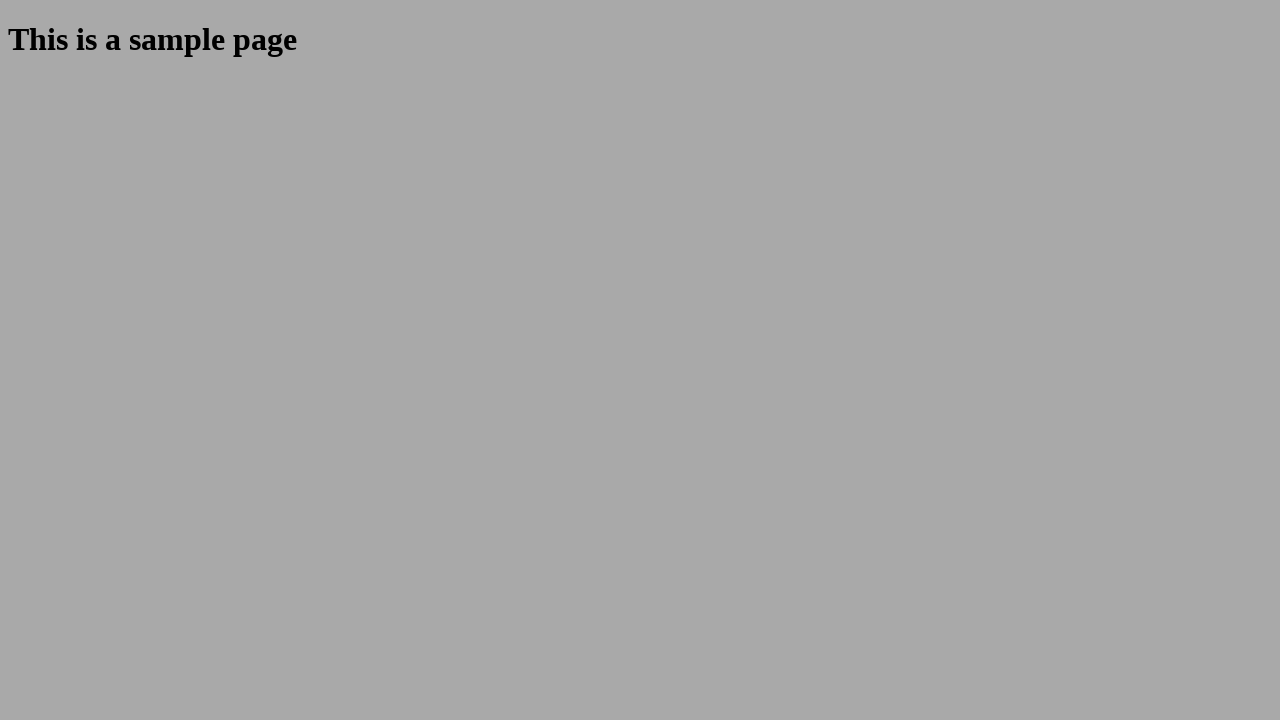